Opens all links in a specific section of the page in new tabs using Ctrl+Enter, then iterates through all tabs to print their URLs and titles, excluding the soapui.org domain

Starting URL: https://www.rahulshettyacademy.com/AutomationPractice/

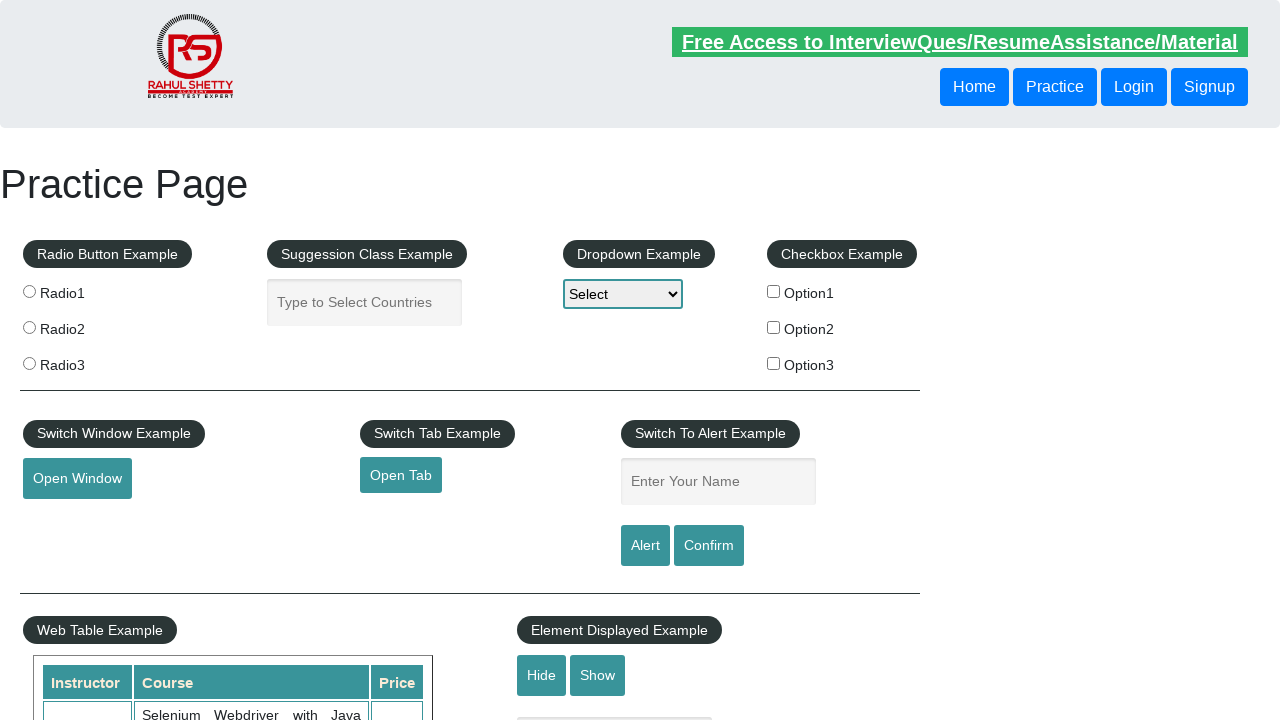

Located footer section with links
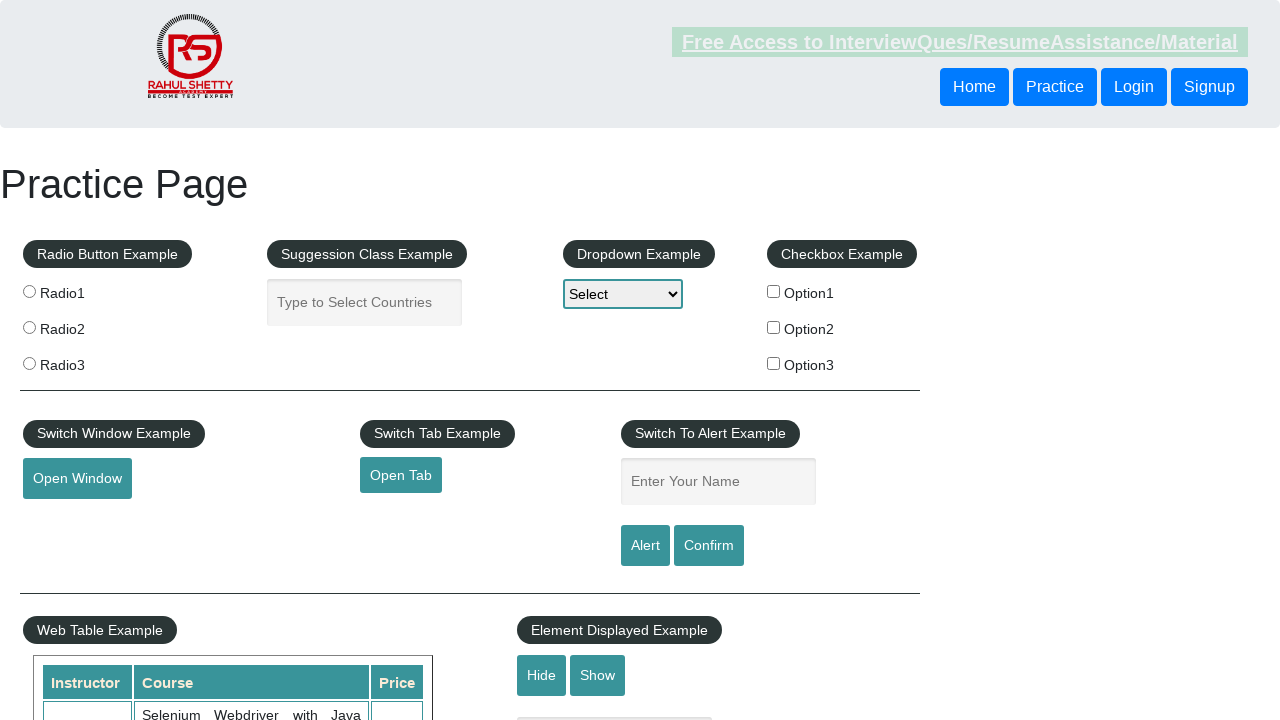

Retrieved all links in footer section - found 5 links
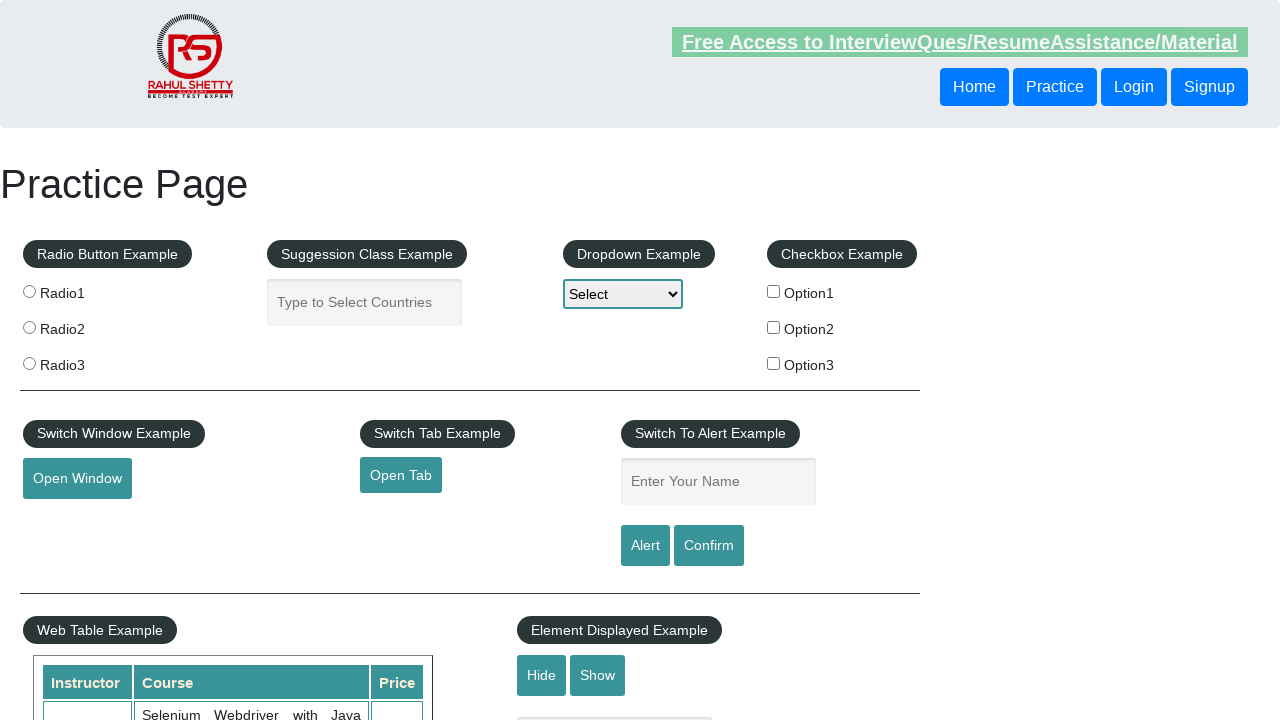

Opened link in new tab using Ctrl+Click at (157, 482) on xpath=//div[@id='gf-BIG']/table/tbody/tr/td[1]/ul >> a >> nth=0
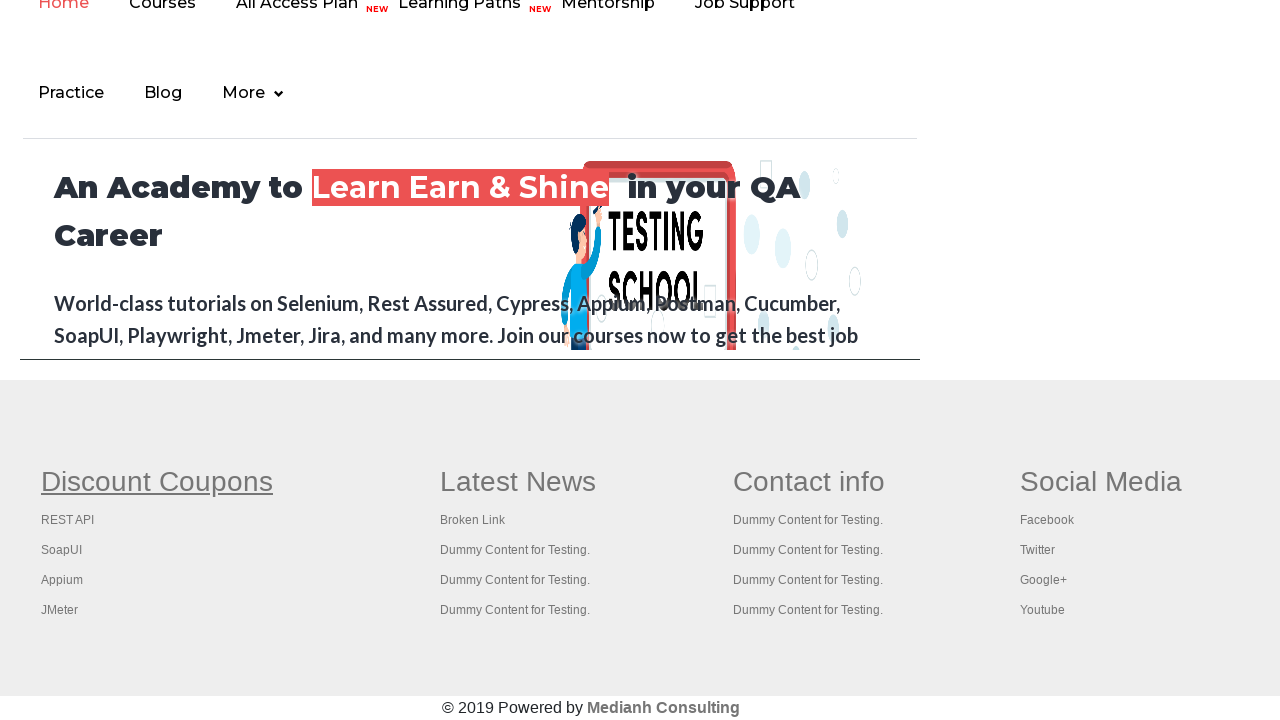

Opened link in new tab using Ctrl+Click at (68, 520) on xpath=//div[@id='gf-BIG']/table/tbody/tr/td[1]/ul >> a >> nth=1
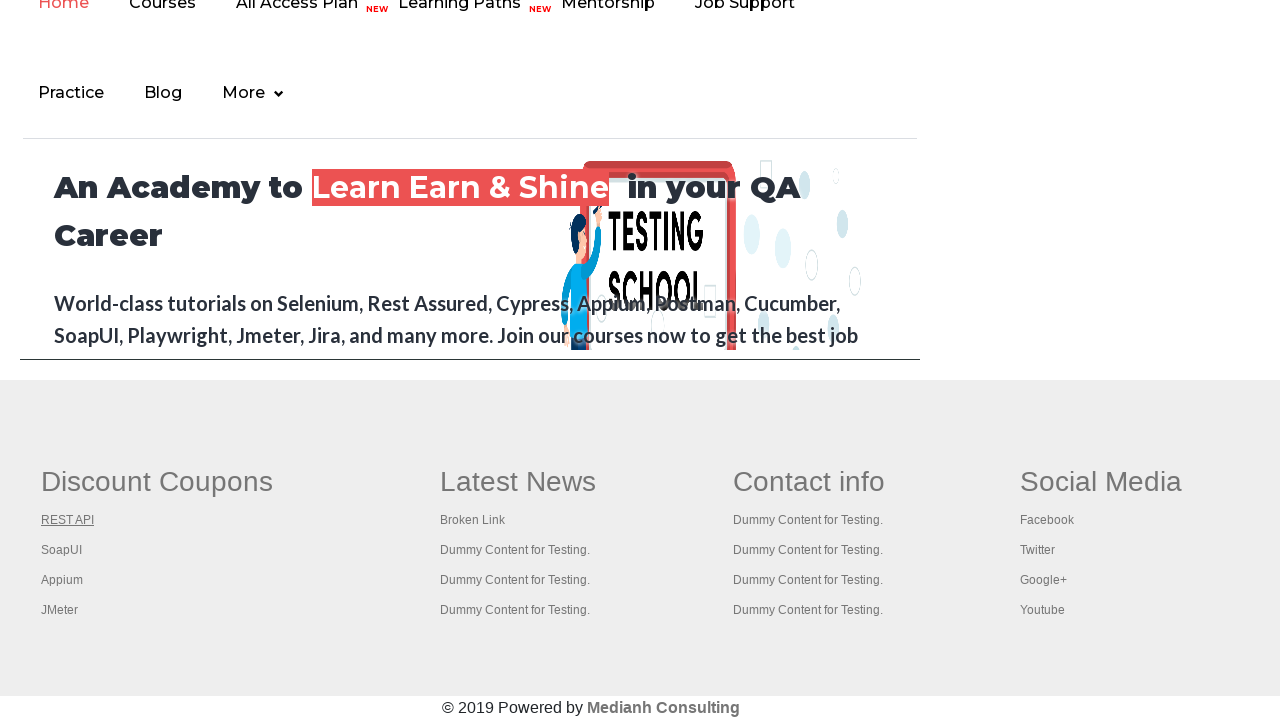

Opened link in new tab using Ctrl+Click at (62, 550) on xpath=//div[@id='gf-BIG']/table/tbody/tr/td[1]/ul >> a >> nth=2
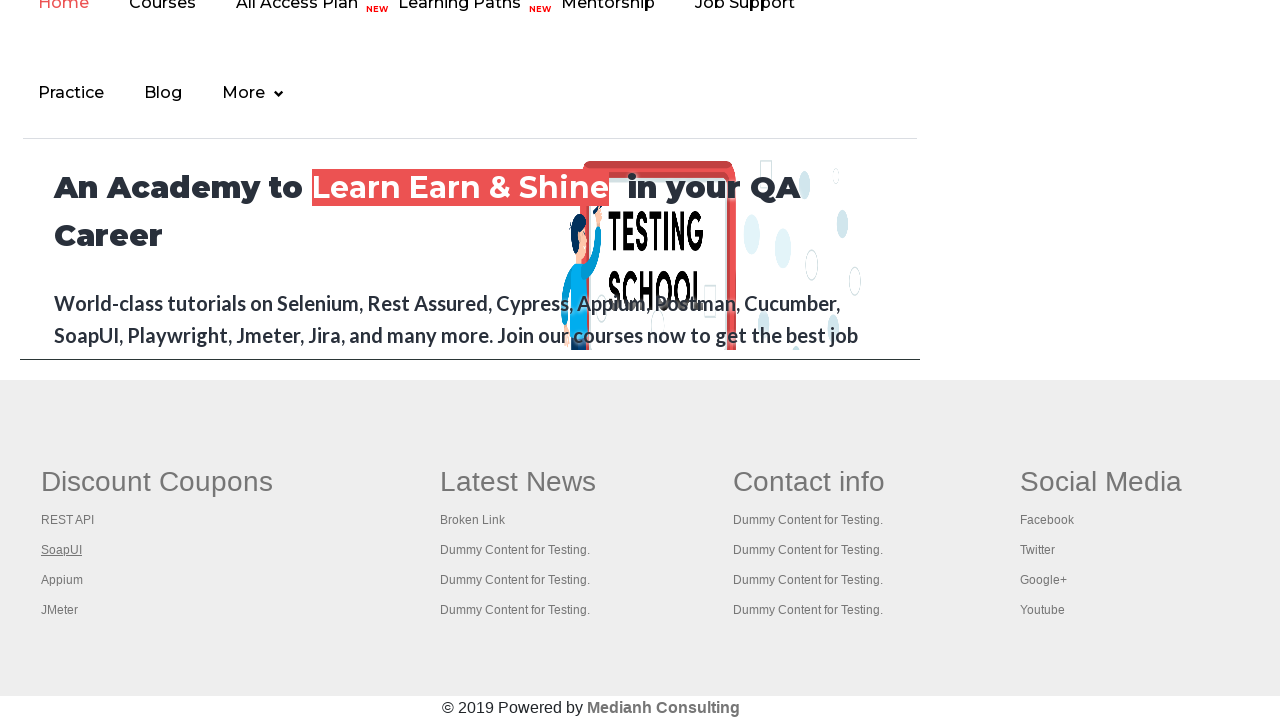

Opened link in new tab using Ctrl+Click at (62, 580) on xpath=//div[@id='gf-BIG']/table/tbody/tr/td[1]/ul >> a >> nth=3
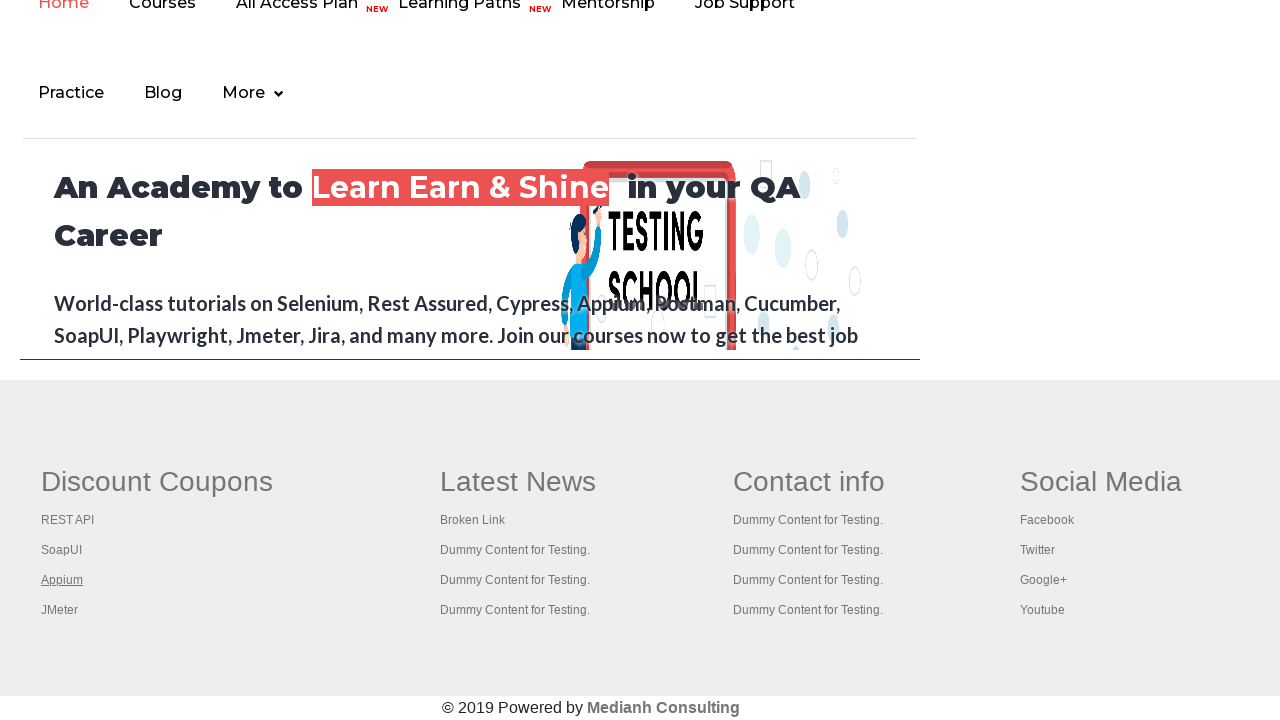

Opened link in new tab using Ctrl+Click at (60, 610) on xpath=//div[@id='gf-BIG']/table/tbody/tr/td[1]/ul >> a >> nth=4
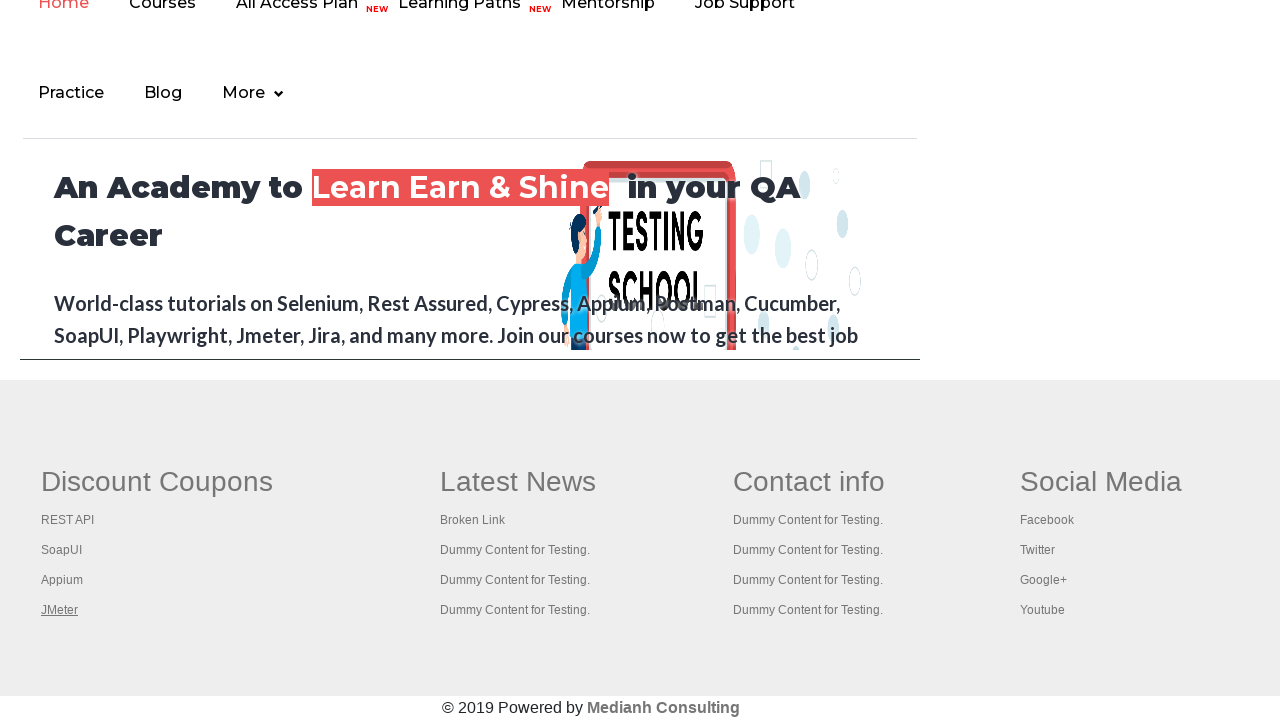

Retrieved all open pages/tabs - total count: 6
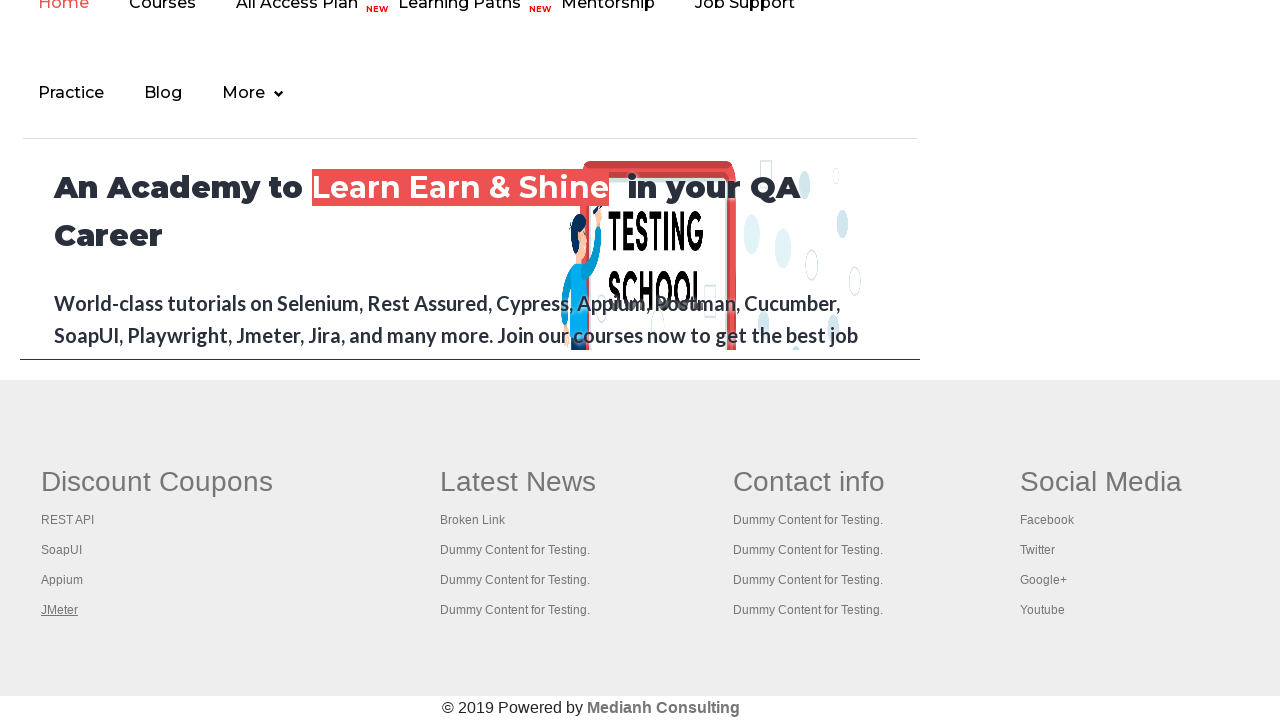

Processed page: https://rahulshettyacademy.com/AutomationPractice/ | Title: Practice Page
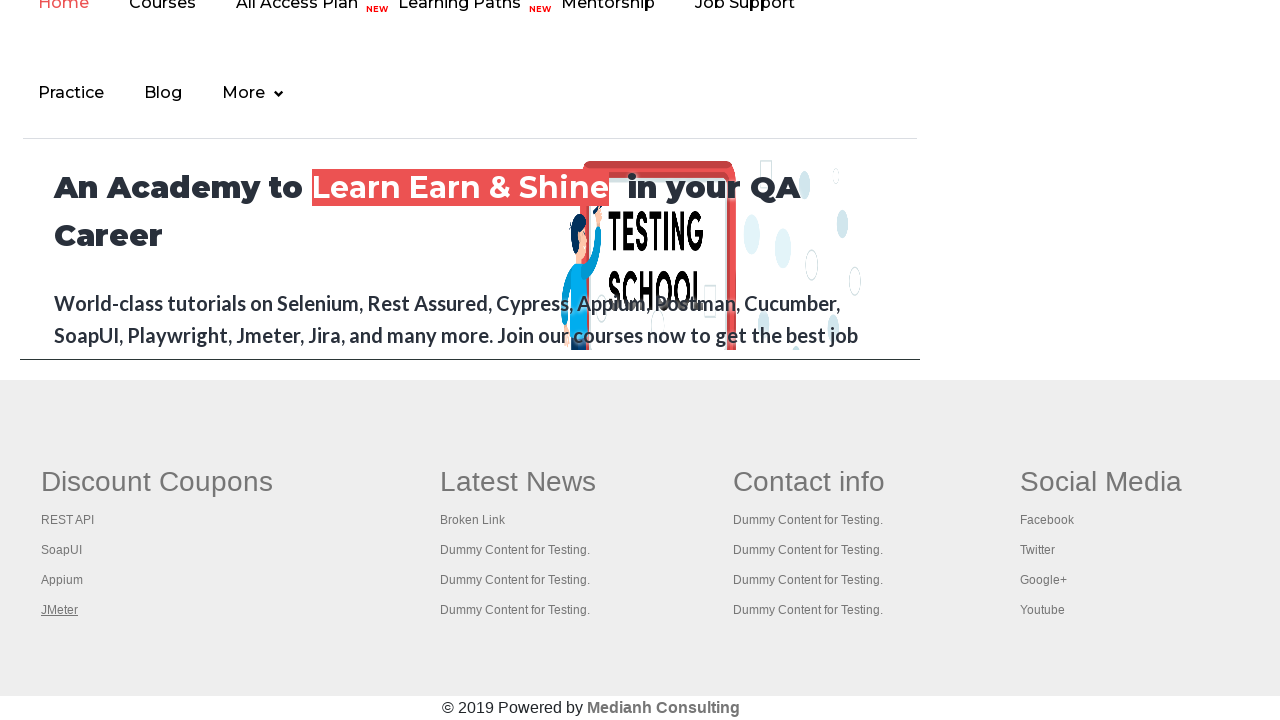

Processed page: https://rahulshettyacademy.com/AutomationPractice/# | Title: Practice Page
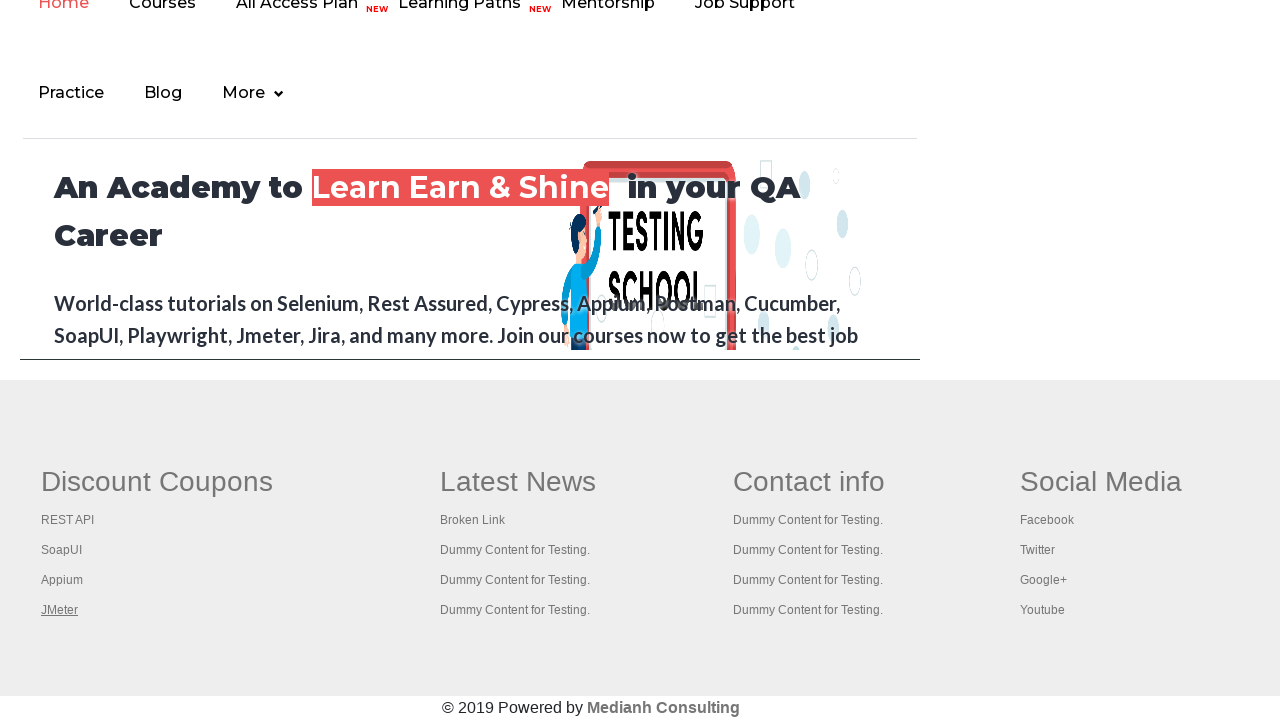

Processed page: https://www.restapitutorial.com/ | Title: REST API Tutorial
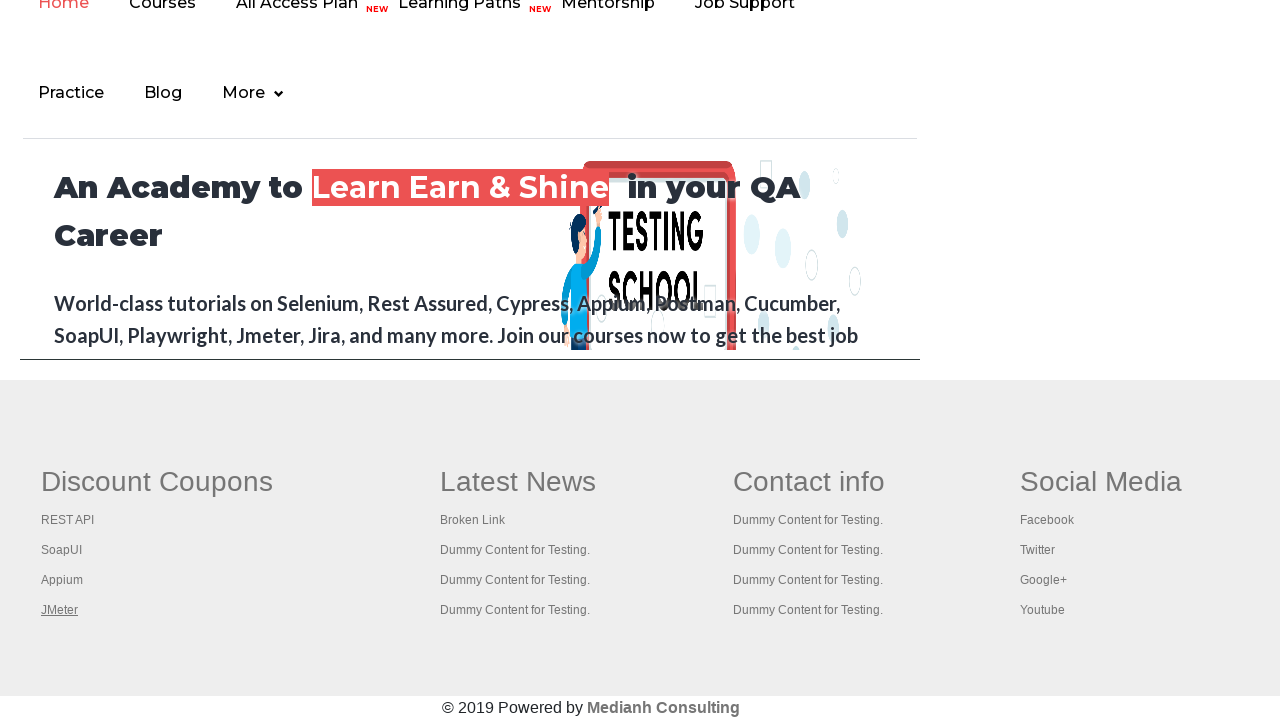

Processed page: https://courses.rahulshettyacademy.com/p/appium-tutorial | Title: Appium tutorial for Mobile Apps testing | RahulShetty Academy | Rahul
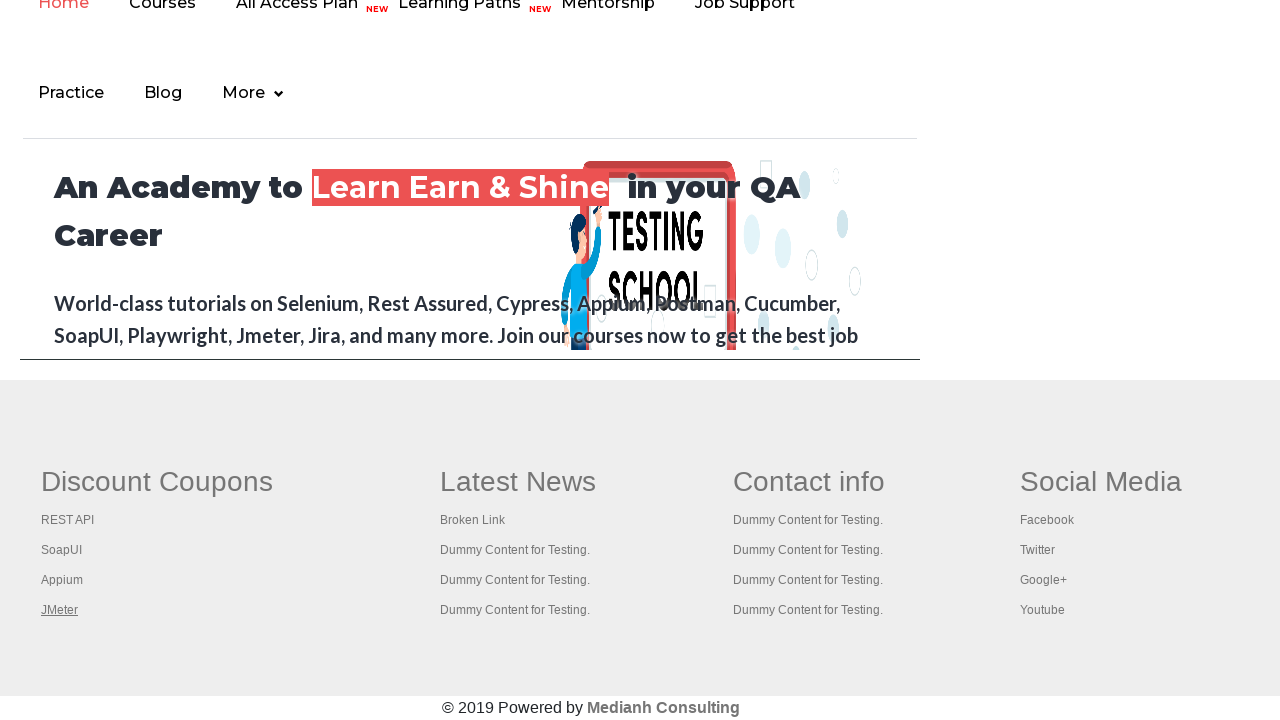

Processed page: https://jmeter.apache.org/ | Title: Apache JMeter - Apache JMeter™
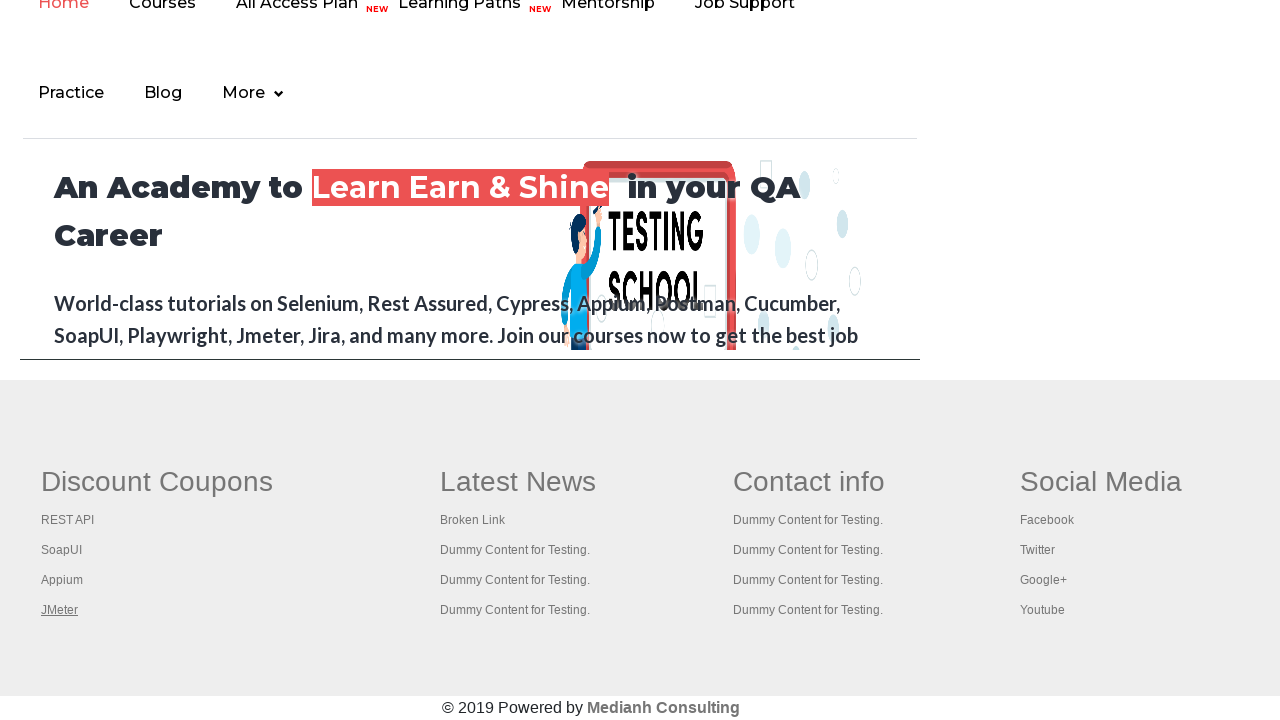

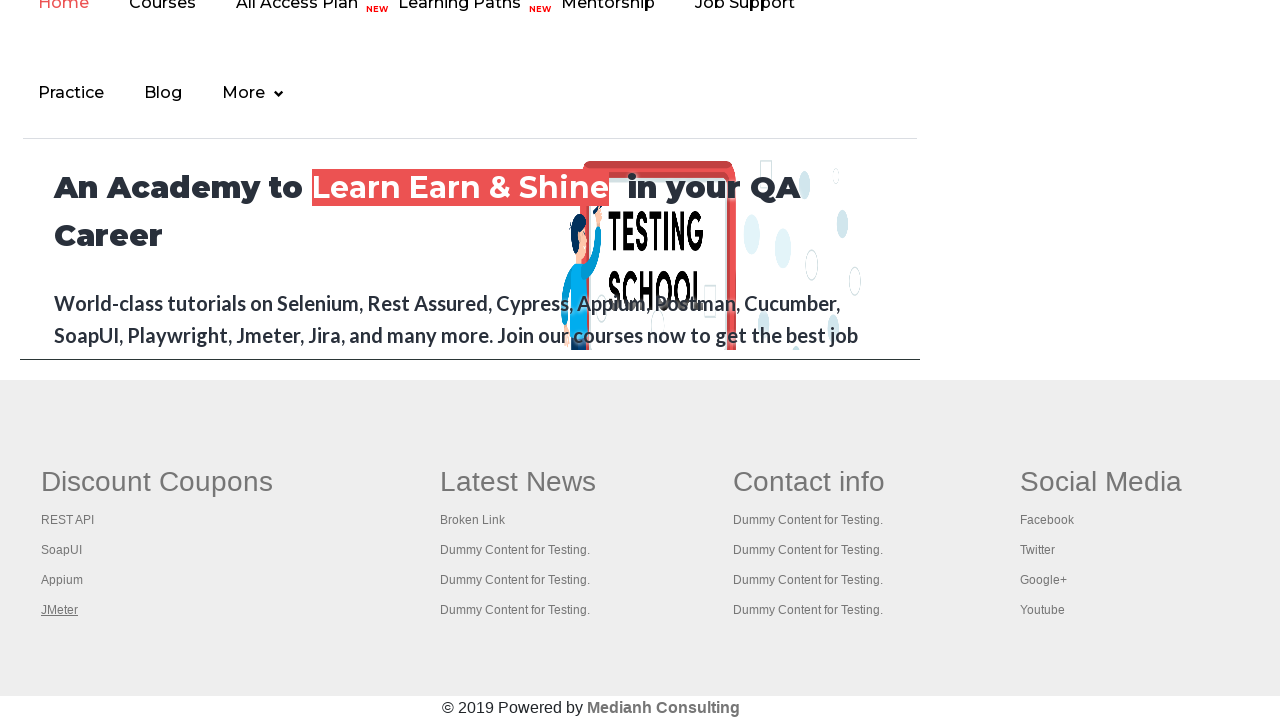